Tests registration form with mismatched password confirmation, verifying the confirm password error message is displayed.

Starting URL: https://alada.vn/tai-khoan/dang-ky.html

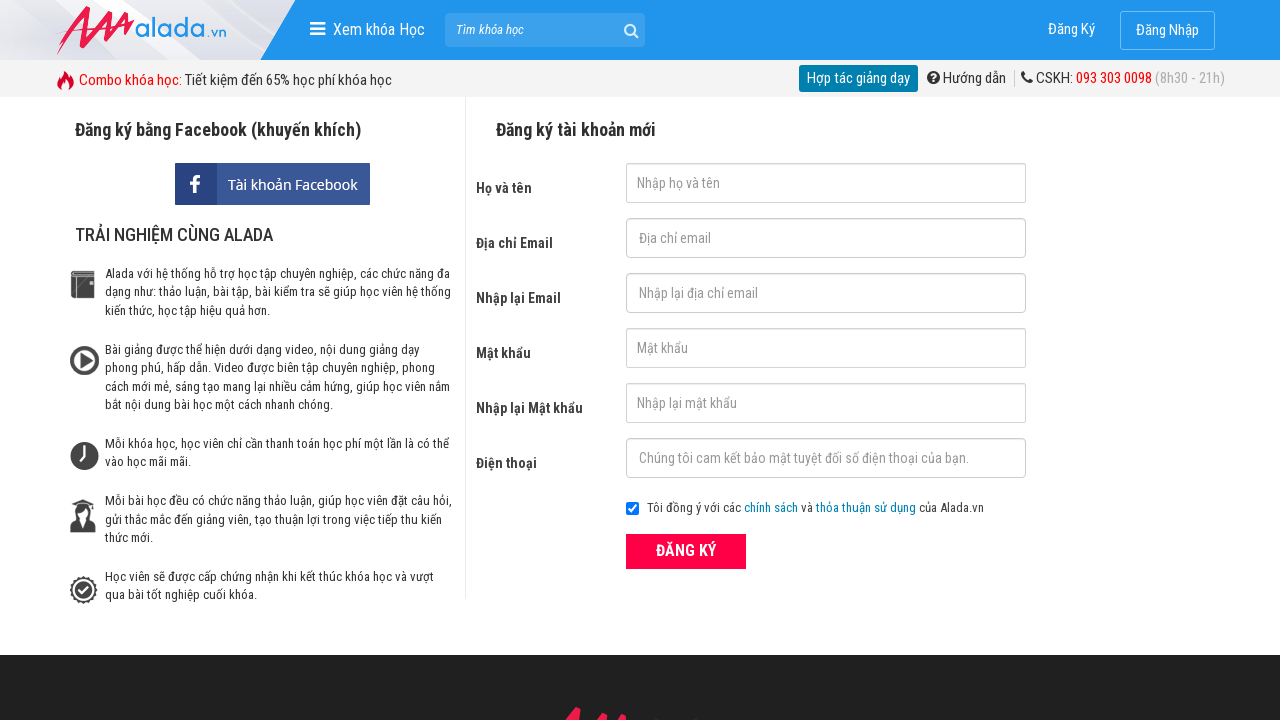

Filled name field with 'Nguyễn Văn A' on //input[@id='txtFirstname']
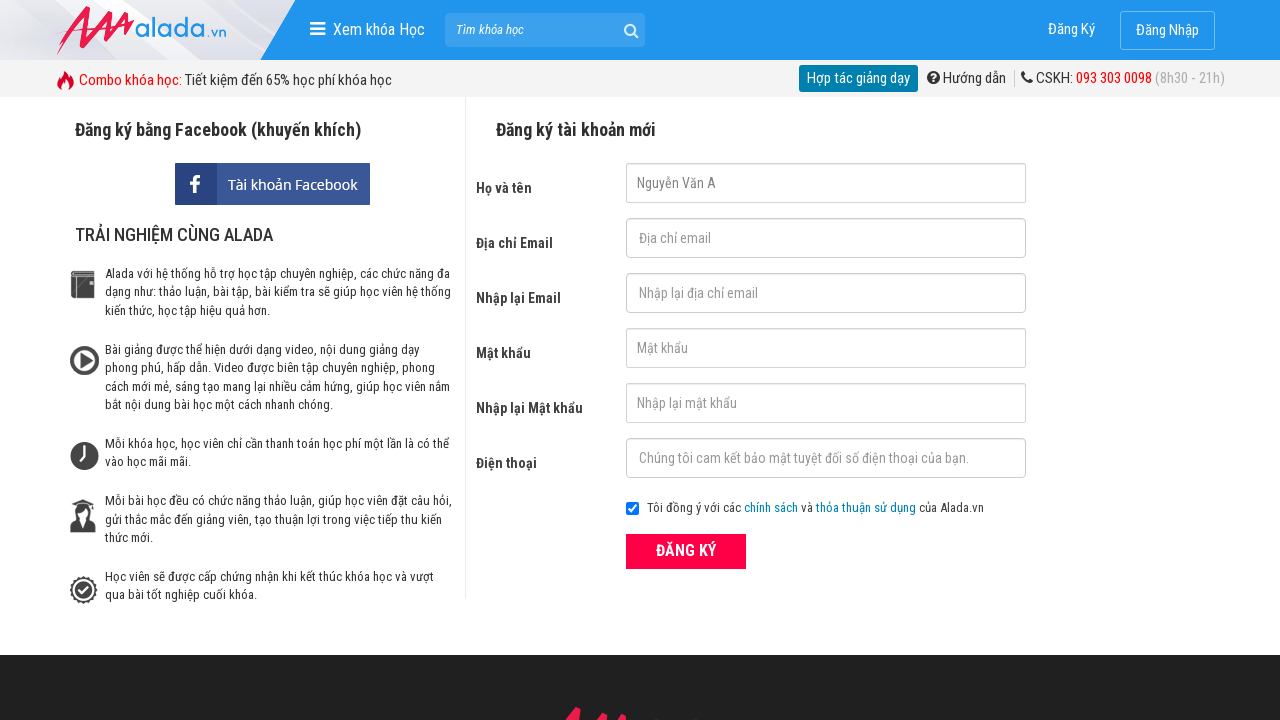

Filled email field with 'nguyenvana@gmail.com' on //input[@id='txtEmail']
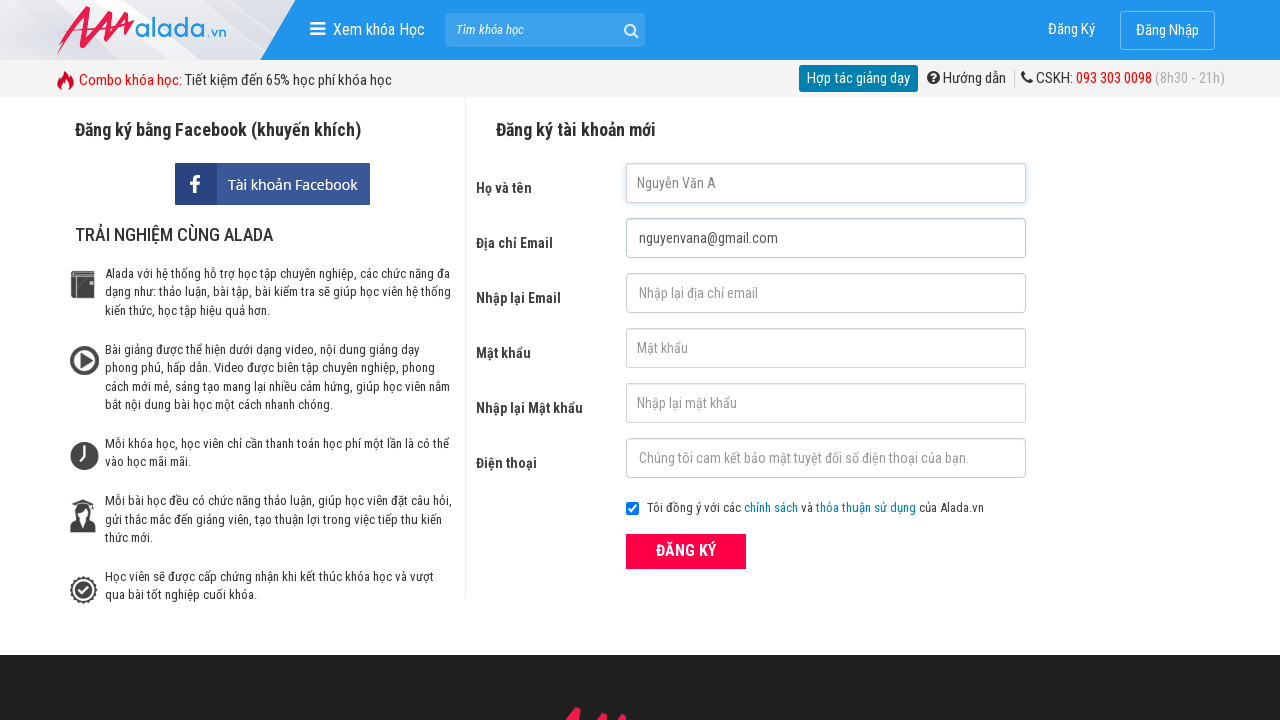

Filled confirm email field with matching email 'nguyenvana@gmail.com' on //input[@id='txtCEmail']
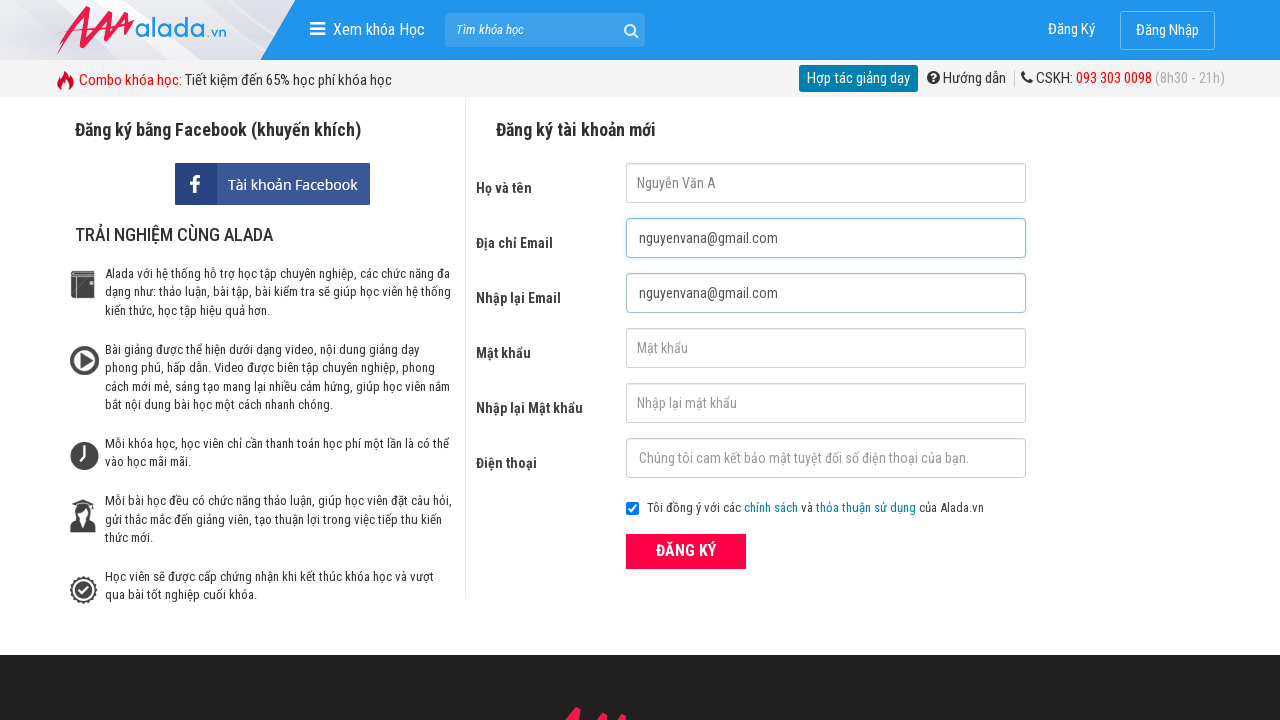

Filled password field with 'abc123' on //input[@id='txtPassword']
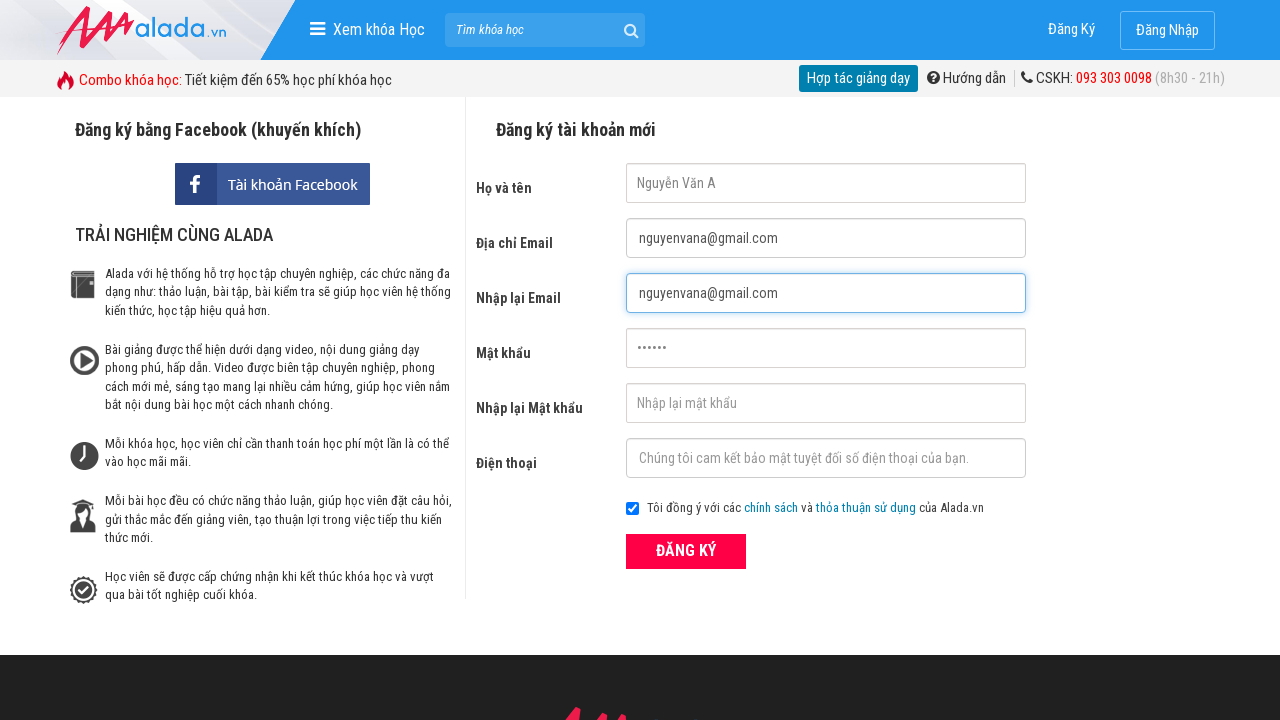

Filled confirm password field with mismatched password 'abc126' on //input[@id='txtCPassword']
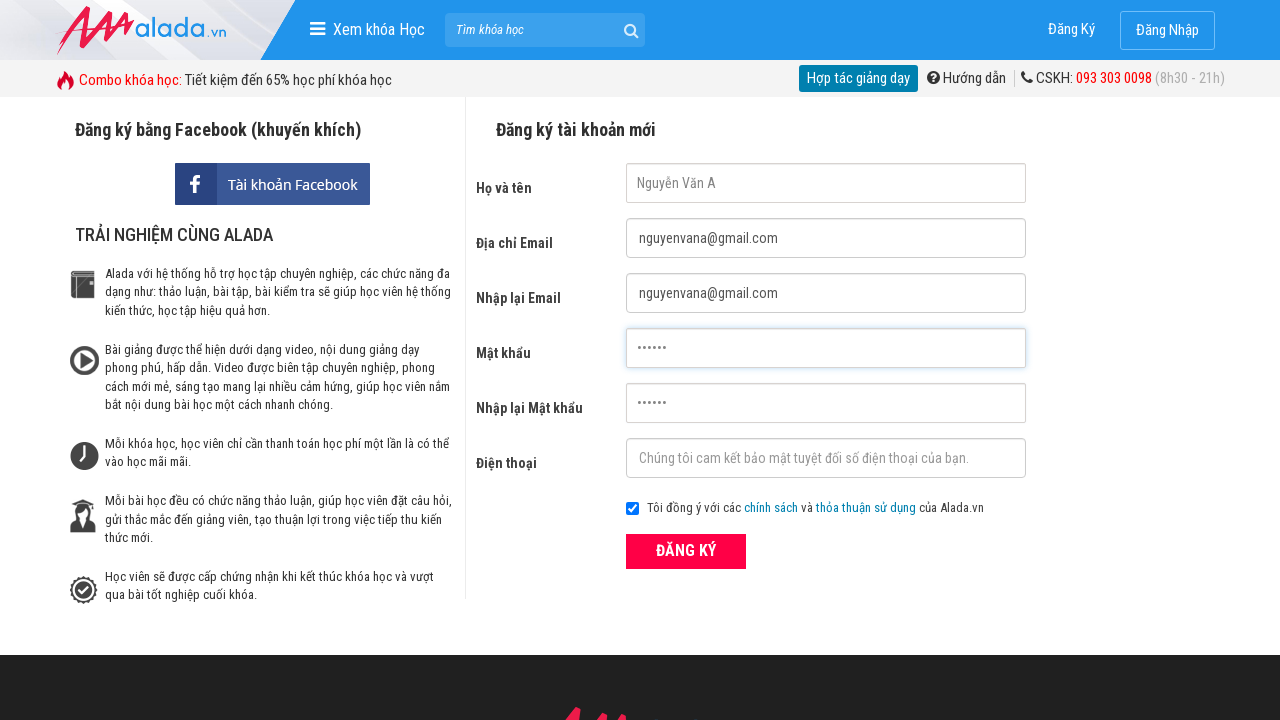

Filled phone number field with '0998639863' on //input[@id='txtPhone']
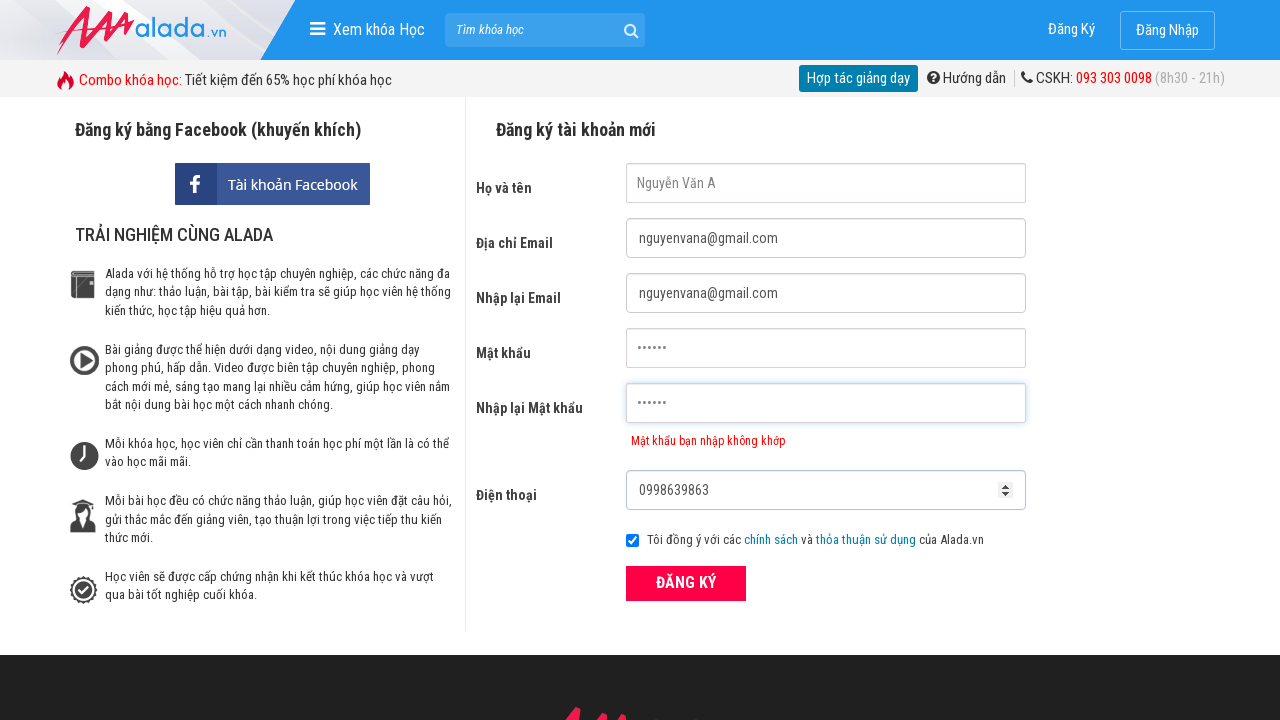

Clicked submit button to submit registration form at (686, 583) on xpath=//div[@class='field_btn']//button[@type='submit']
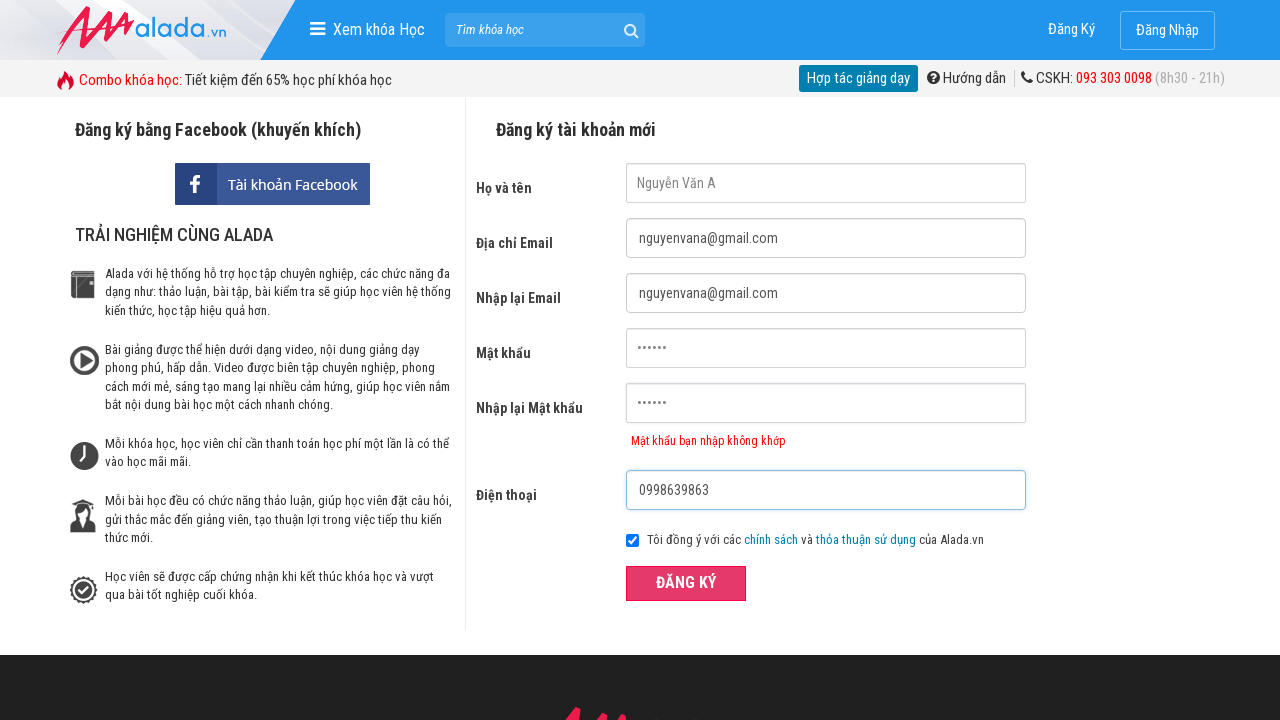

Confirm password error message displayed, verifying mismatched password validation
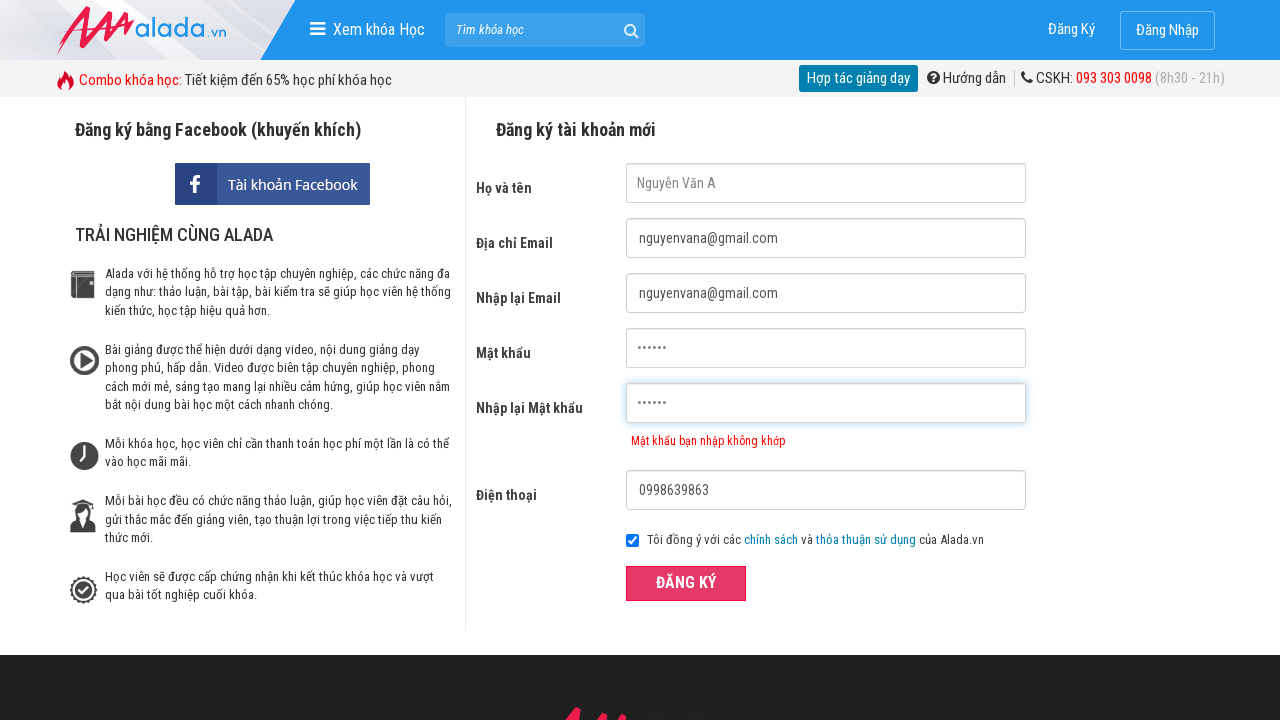

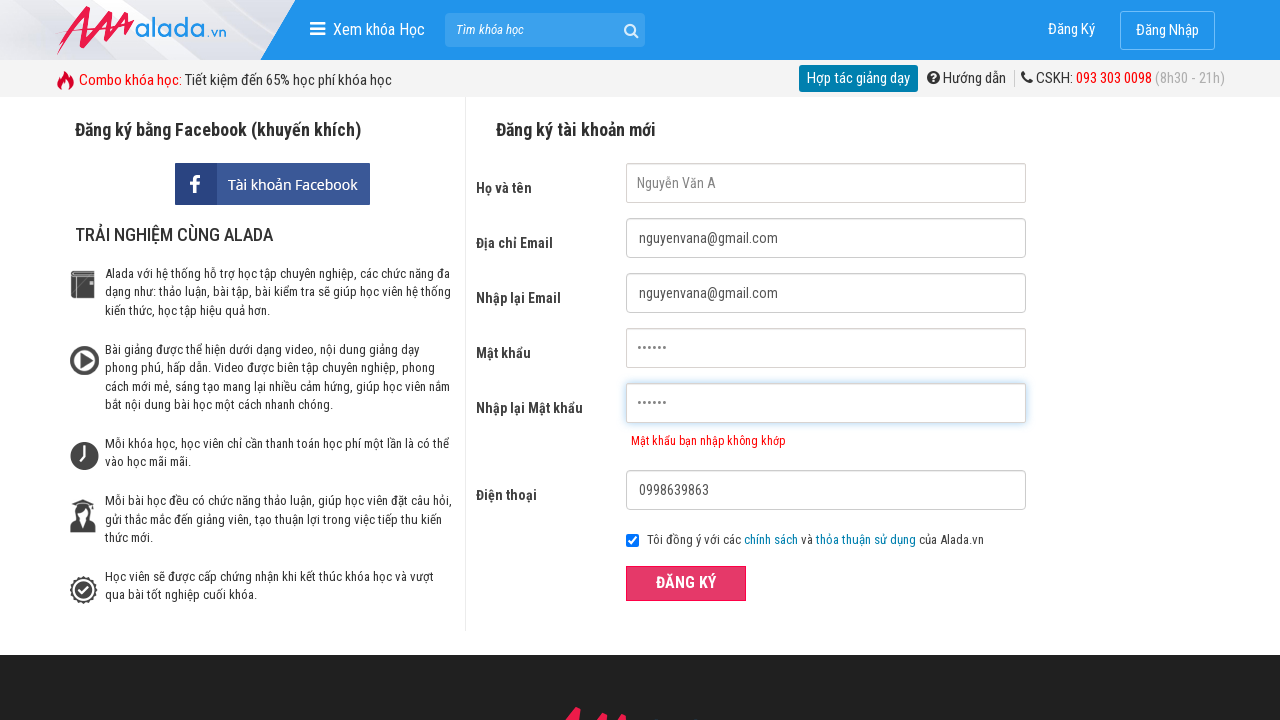